Tests the 404 error page behavior by navigating to a non-existent page and verifying that the "ERROR 404" message is displayed correctly.

Starting URL: https://pagui-kyc.vercel.app/non-existent-page

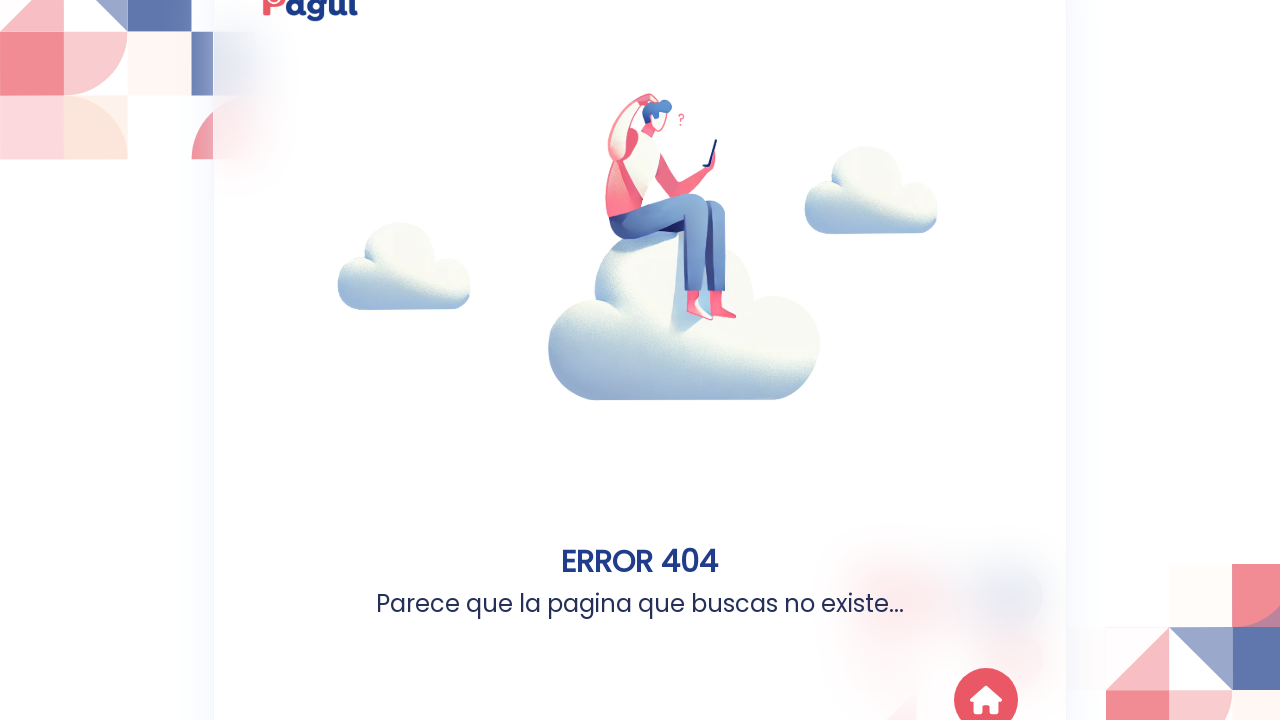

Navigated to non-existent page URL
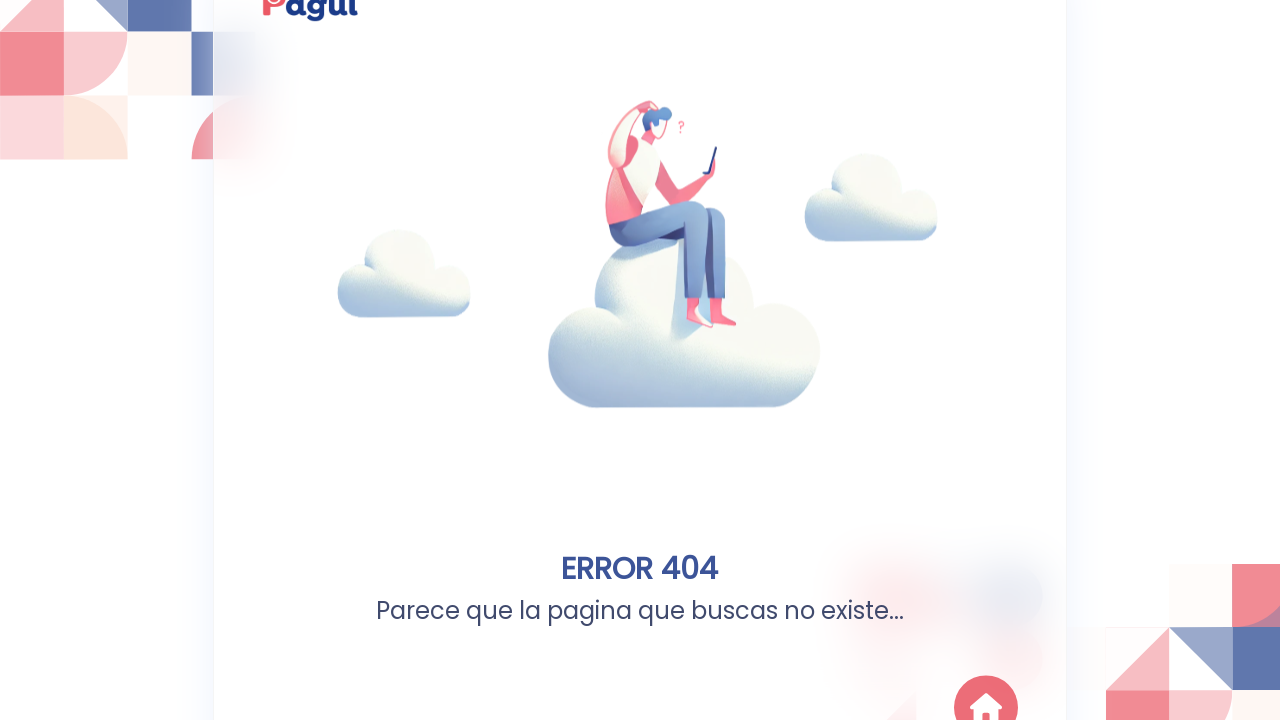

Error message element loaded and found
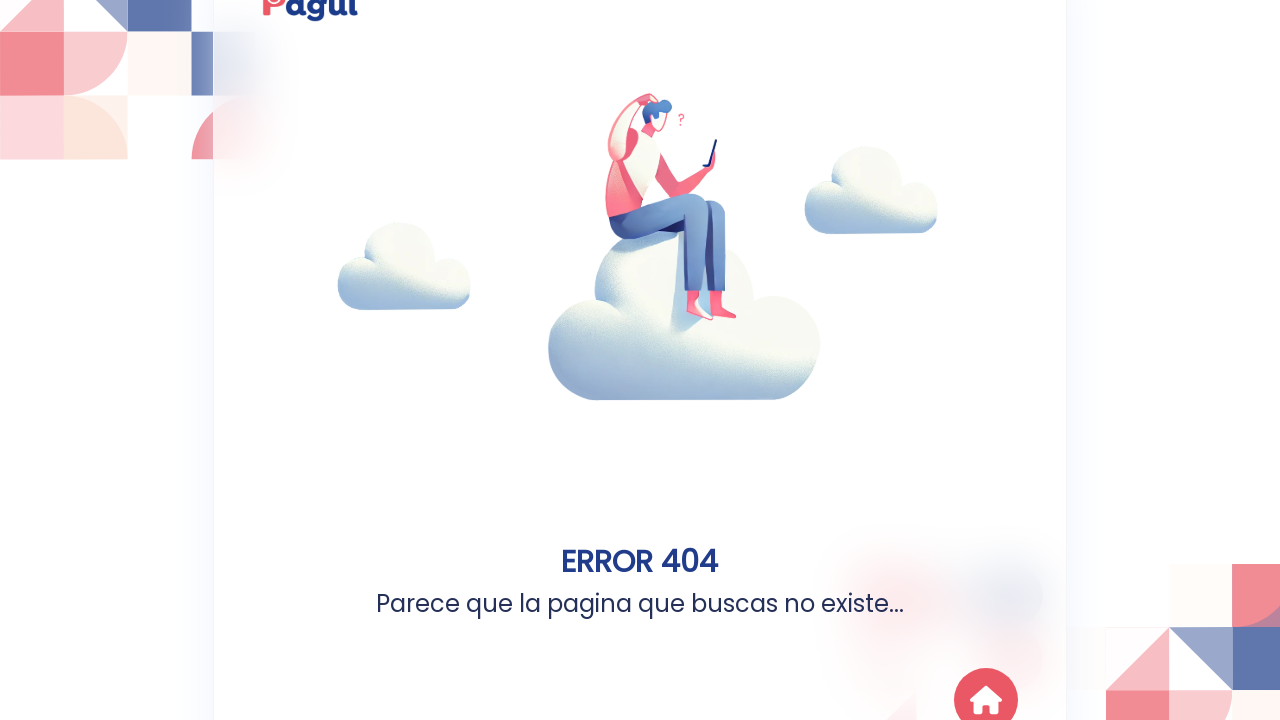

Retrieved error message text content
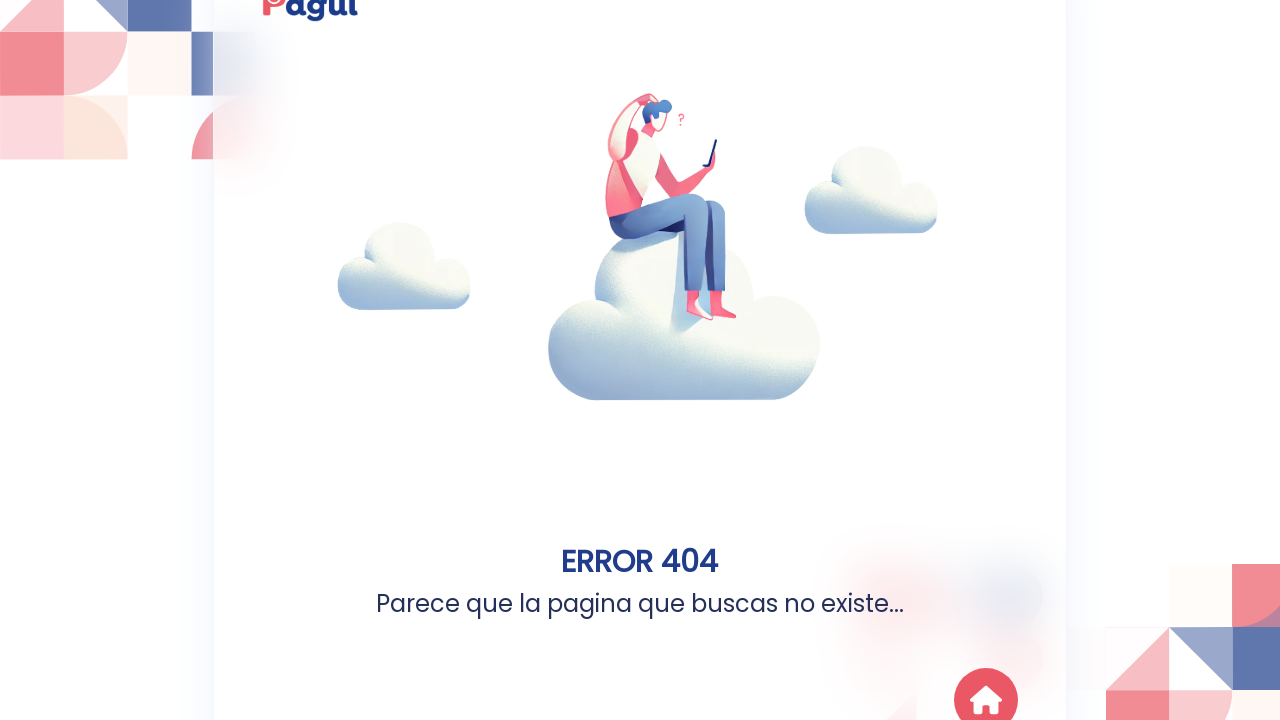

Verified error message displays 'ERROR 404' correctly
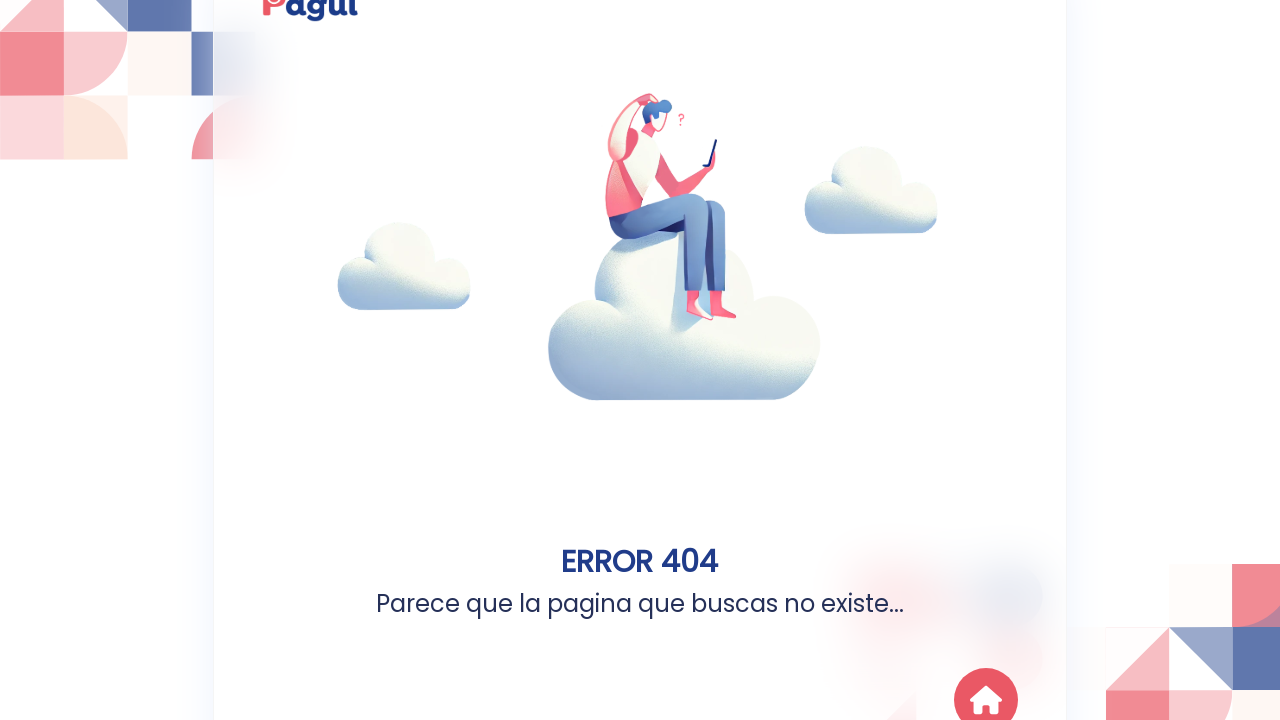

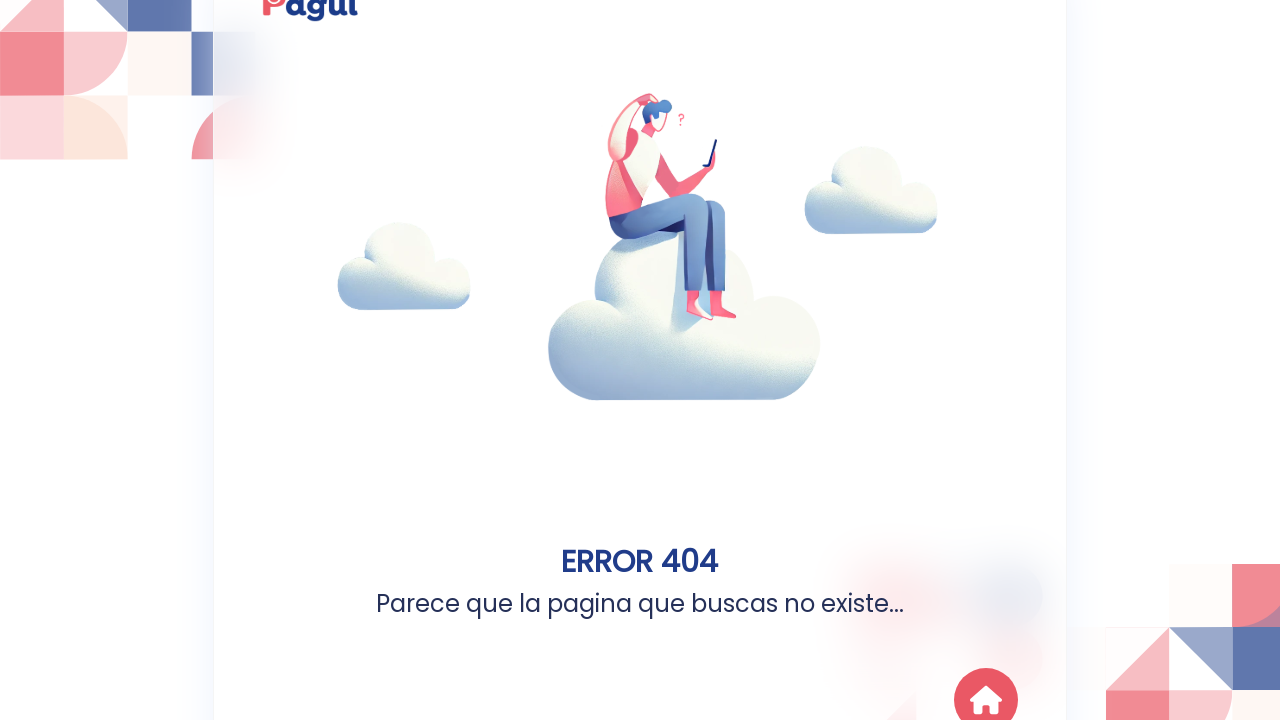